Tests searching for a common Hebrew phrase and verifies that the search returns a significant number of results.

Starting URL: https://www.sefaria.org/

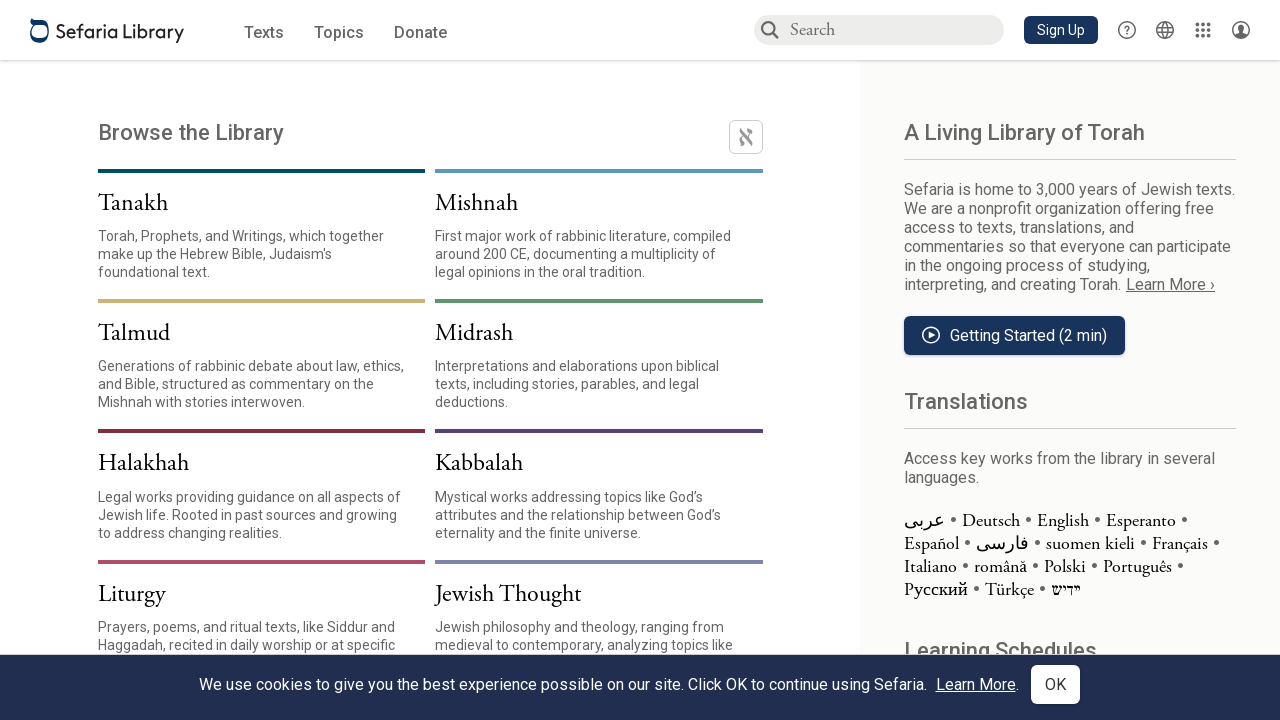

Filled search box with Hebrew phrase 'ויאמר משה' (And Moses said) on internal:attr=[placeholder="Search"i]
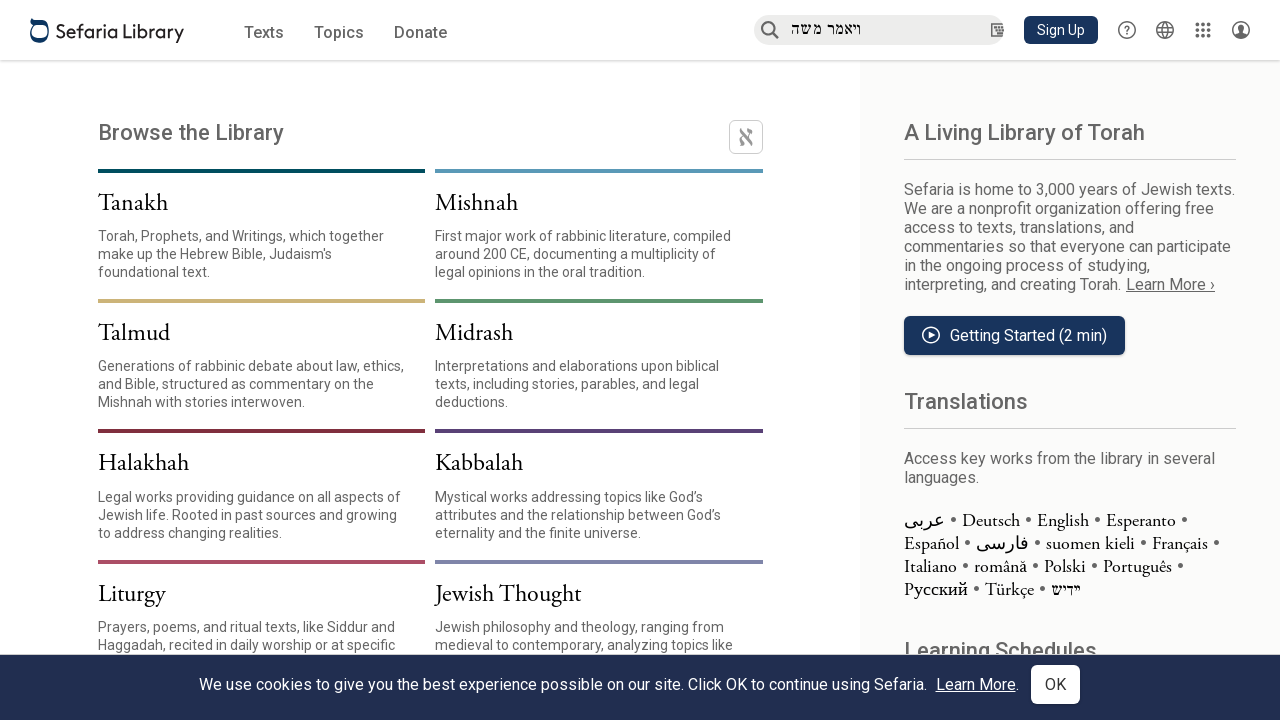

Pressed Enter to submit search query
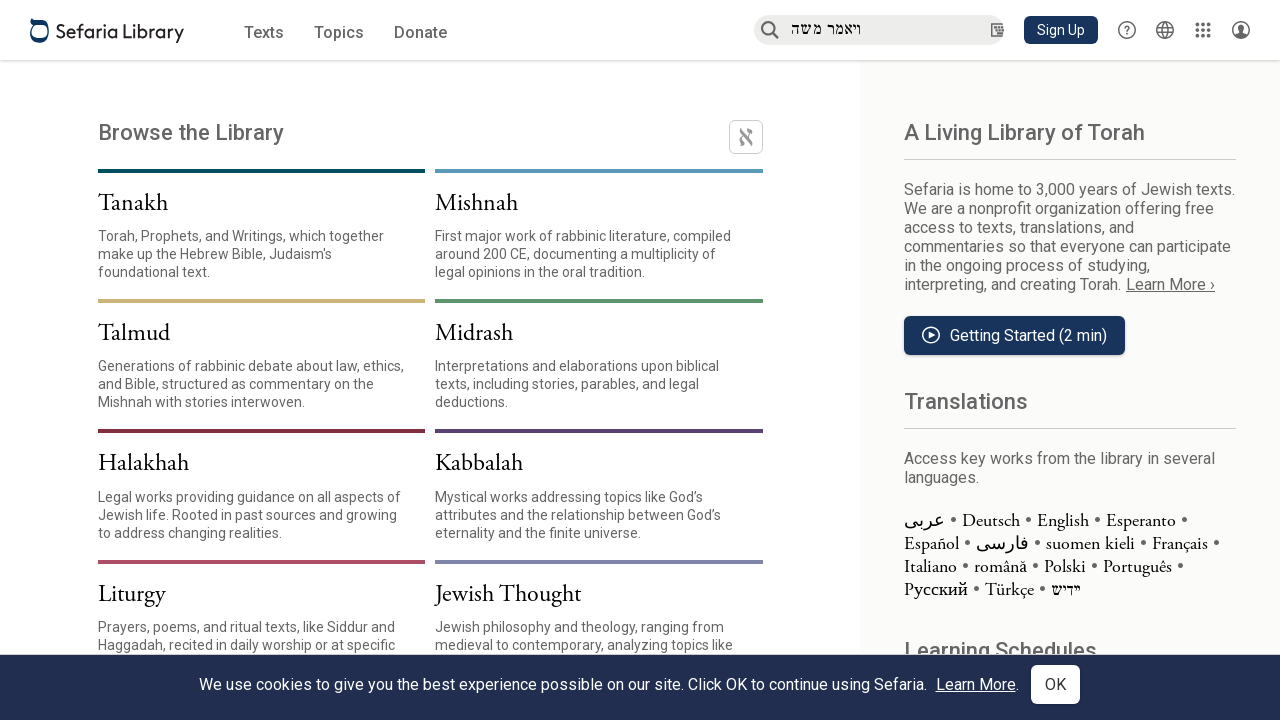

Search results loaded with result count displayed
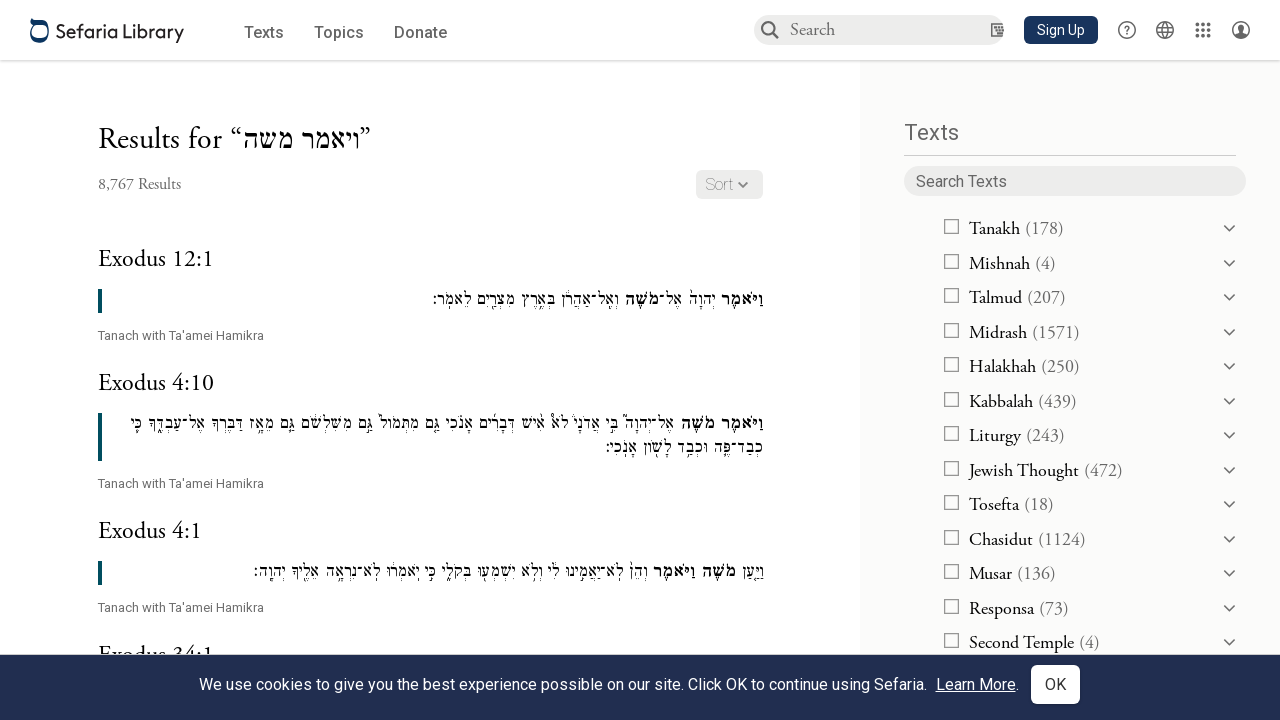

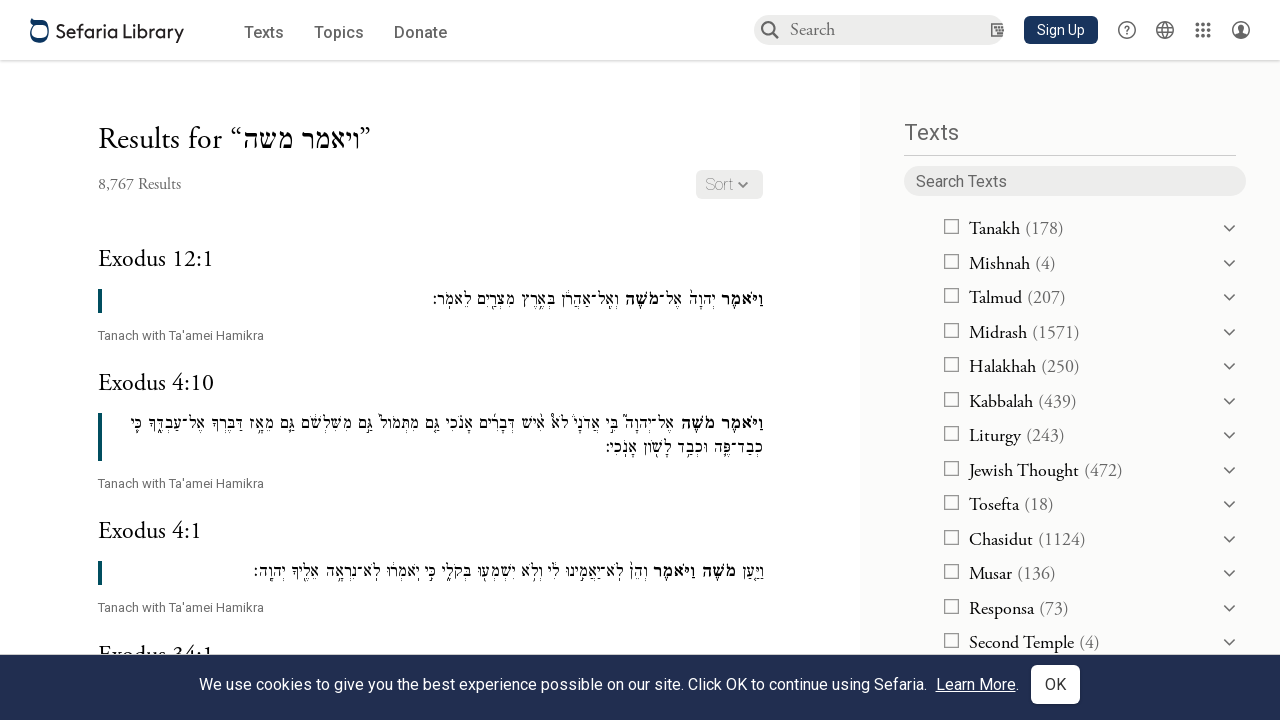